Tests nested iframe functionality by switching between parent and child iframes and interacting with elements inside them

Starting URL: https://demo.automationtesting.in/Frames.html

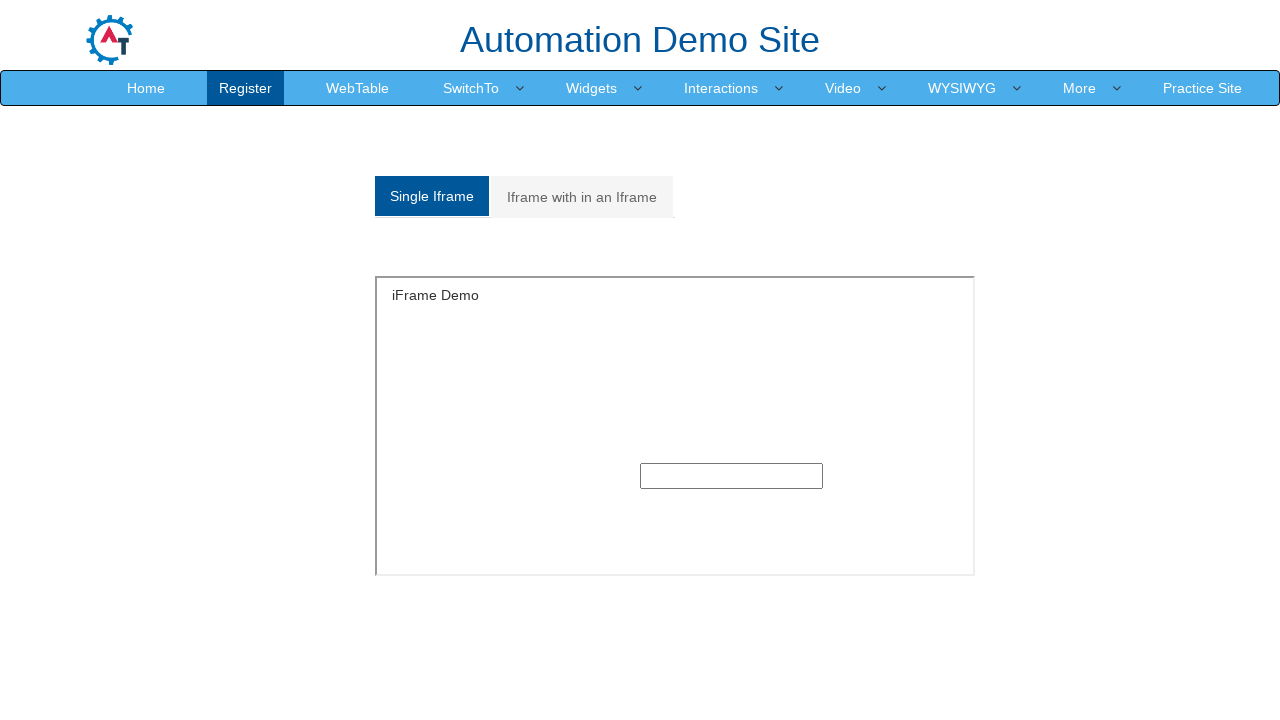

Clicked on the nested frames tab at (582, 197) on xpath=/html/body/section/div[1]/div/div/div/div[1]/div/ul/li[2]/a
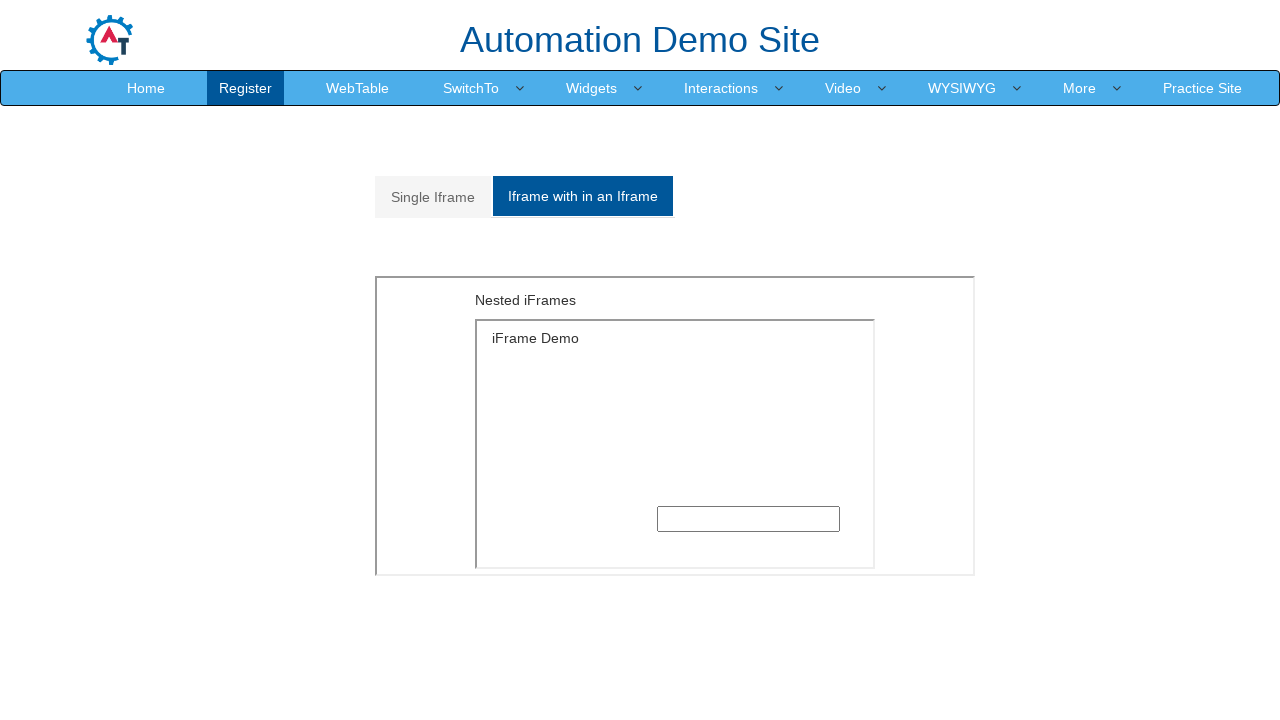

Located and switched to parent iframe
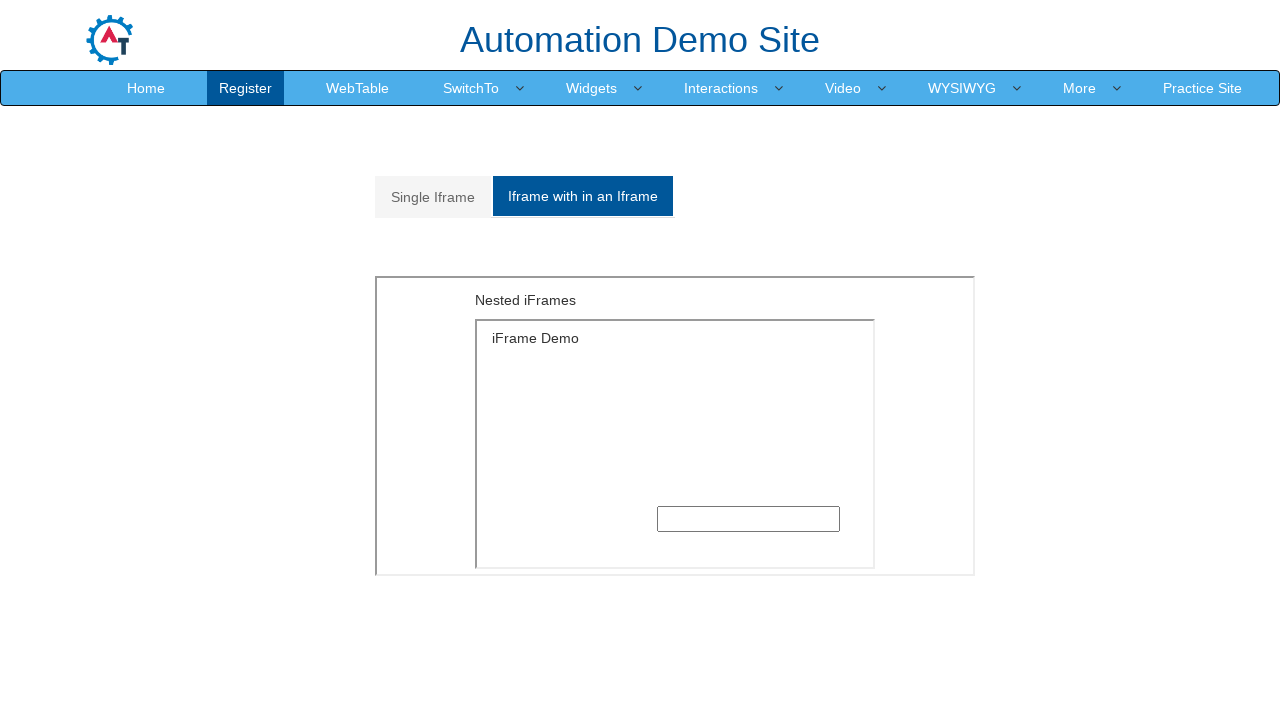

Retrieved text from parent iframe element: Nested iFrames
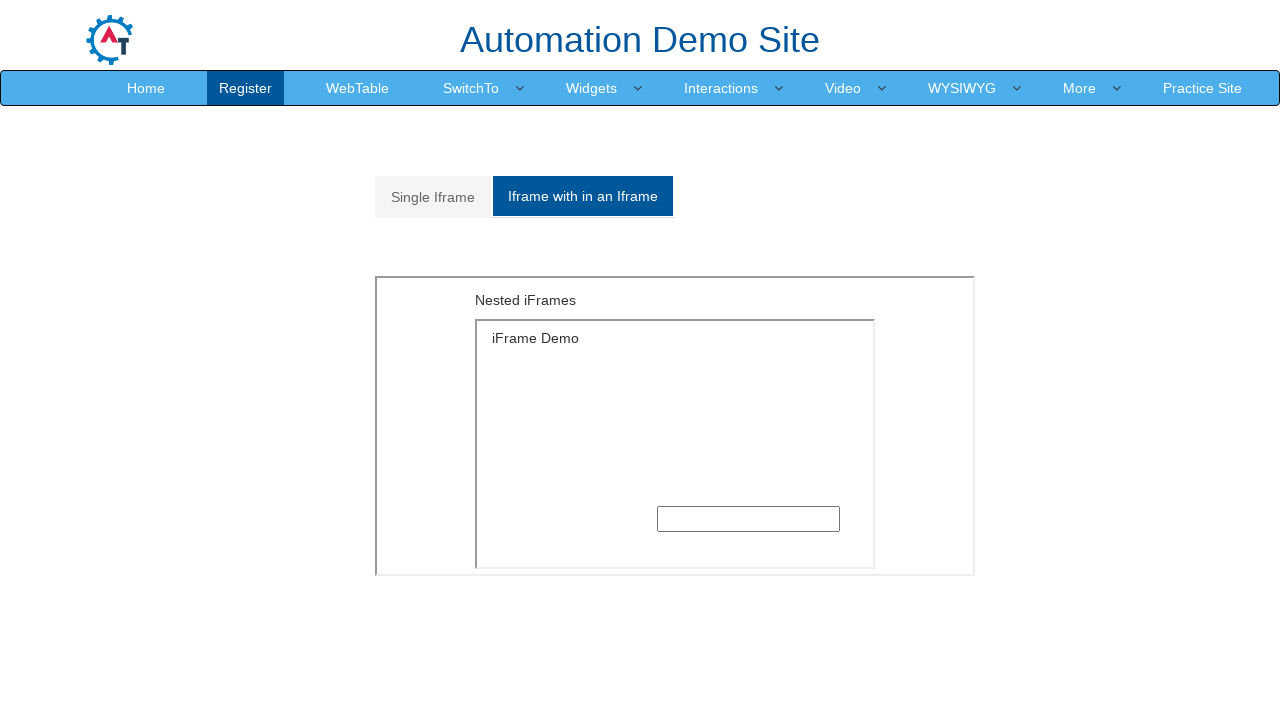

Located and switched to child iframe (first nested iframe)
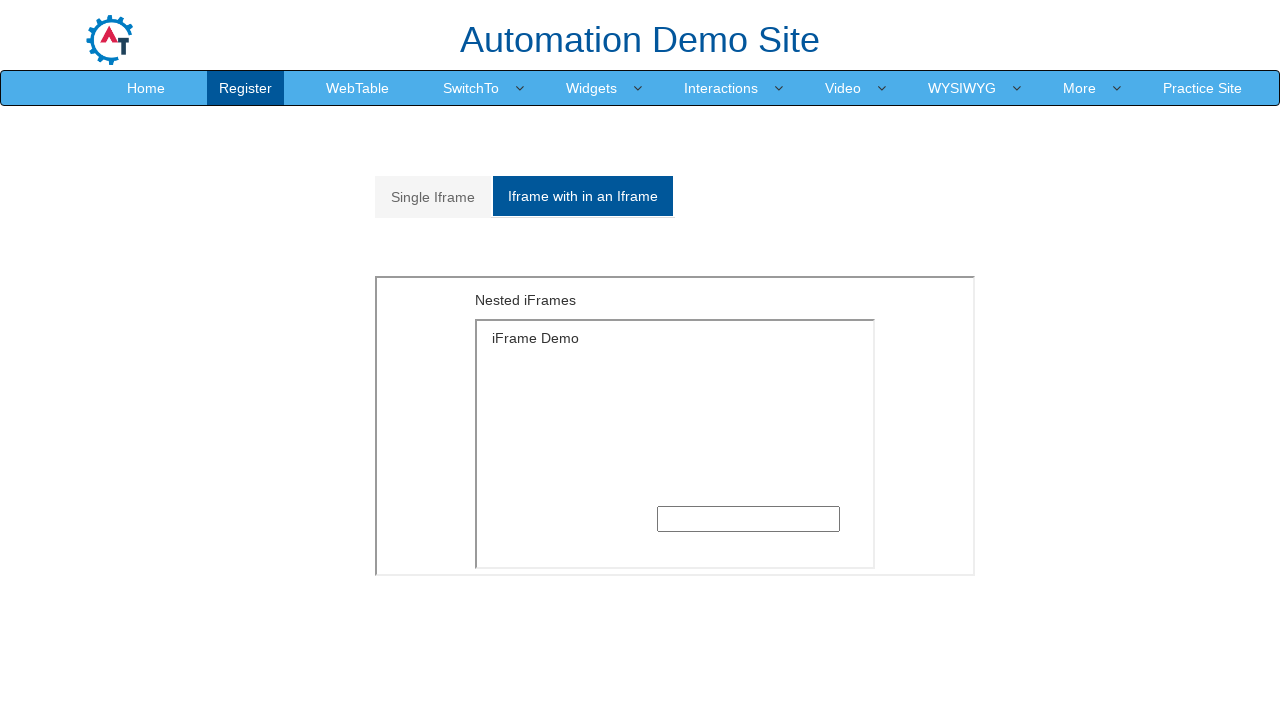

Filled input field in child iframe with 'gopika' on xpath=//*[@id='Multiple']/iframe >> internal:control=enter-frame >> iframe >> nt
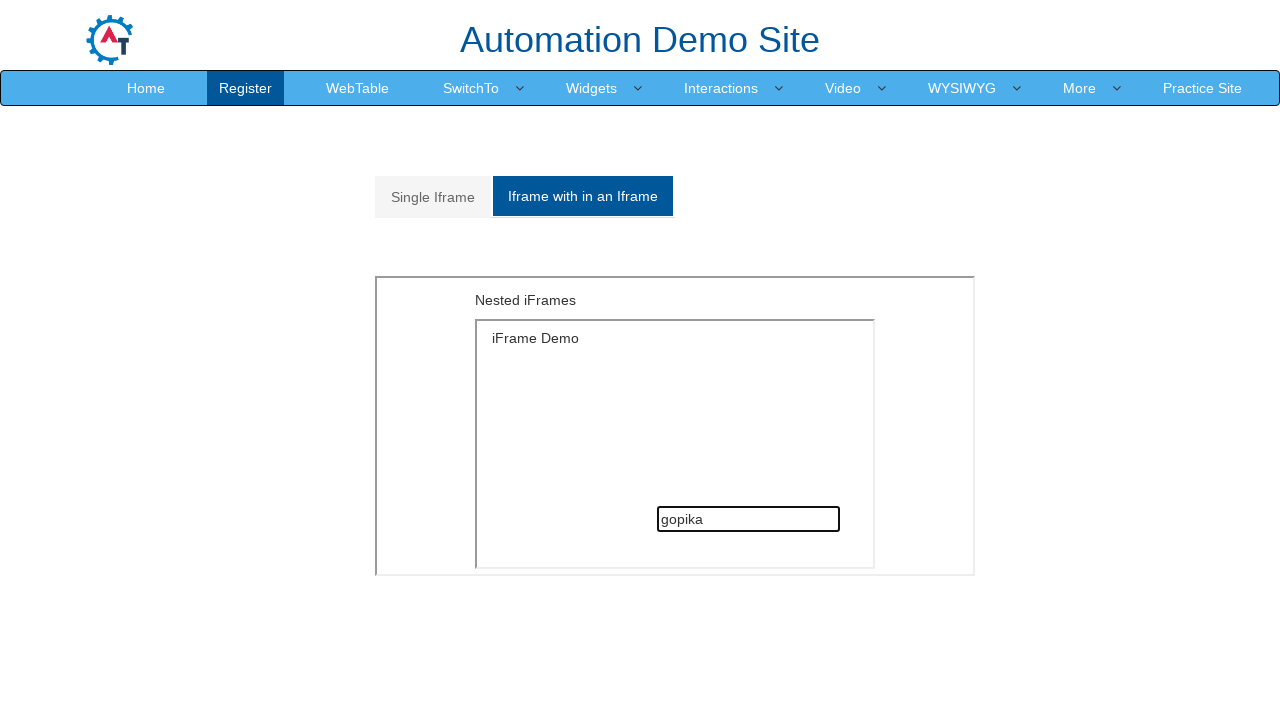

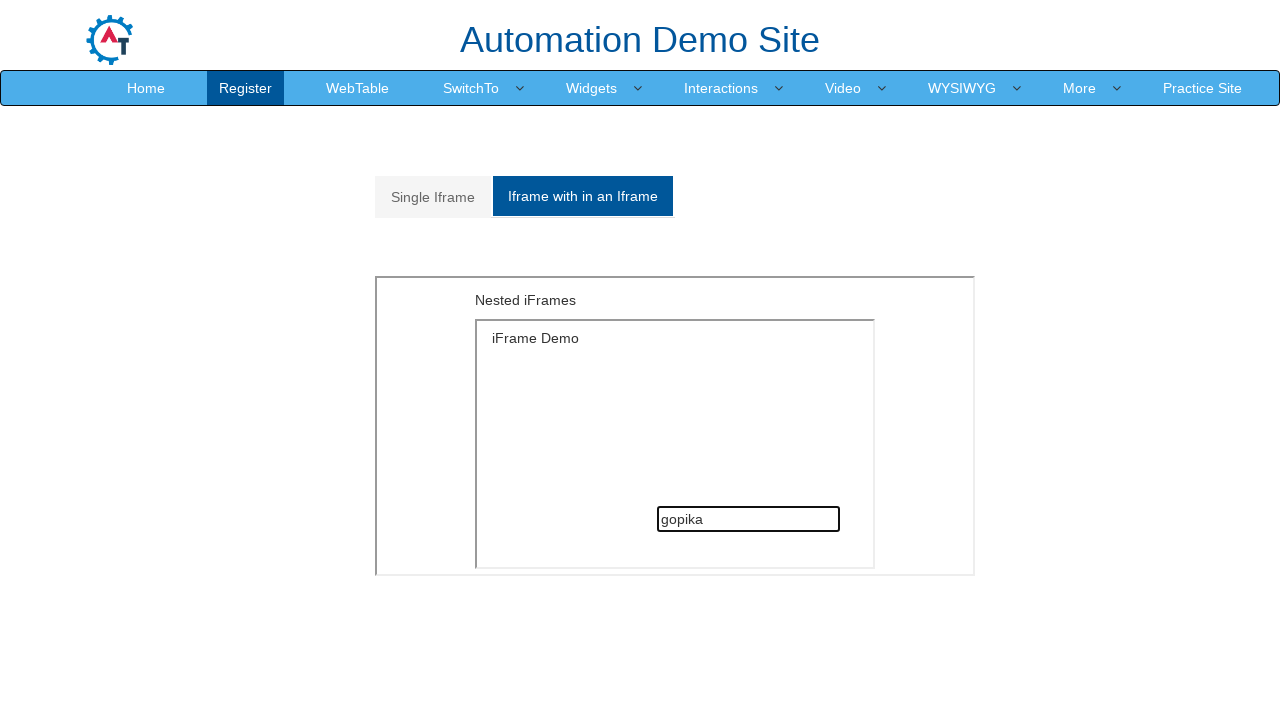